Navigates to the About Us page by clicking the About Us link

Starting URL: https://training-support.net

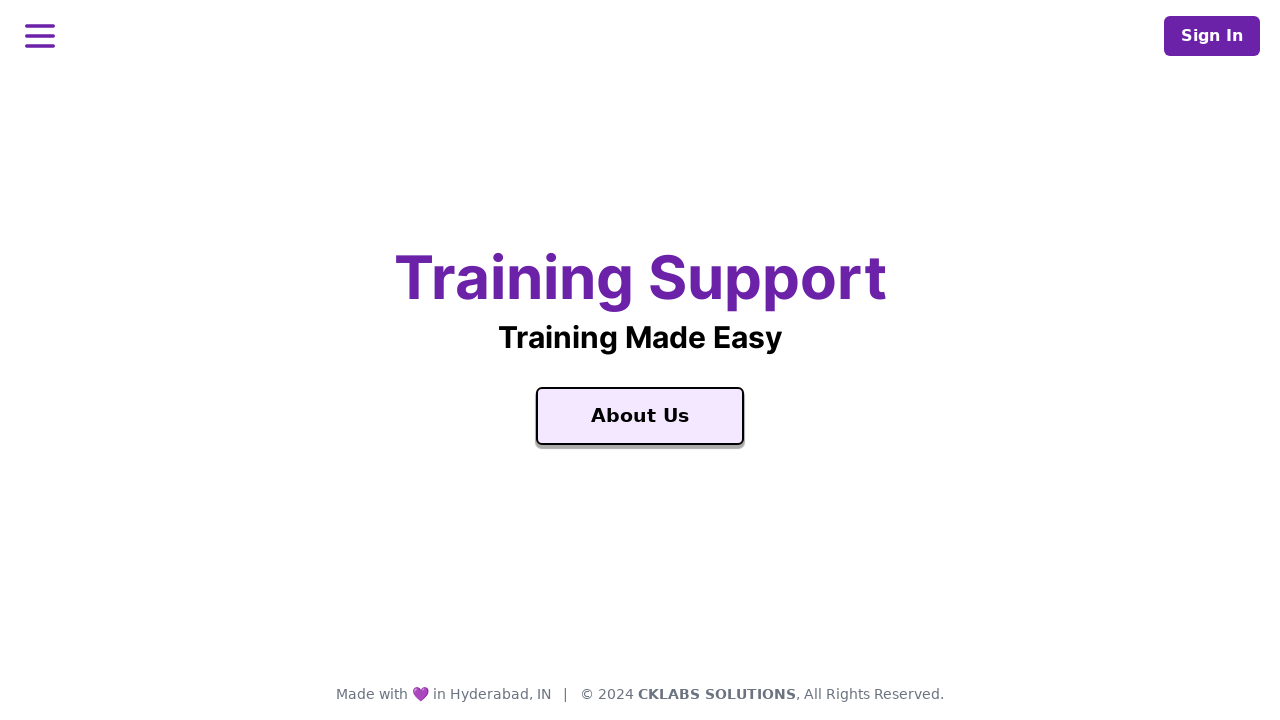

Navigated to https://training-support.net
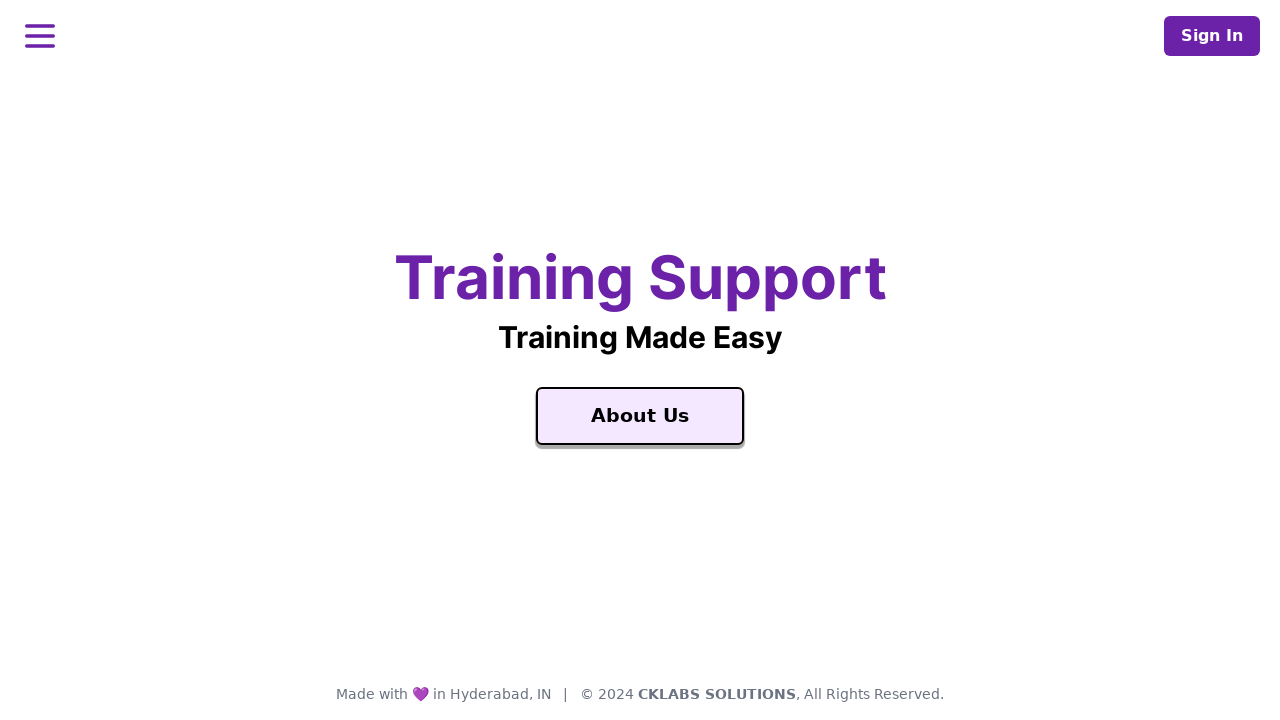

Clicked the About Us link at (640, 416) on text=About Us
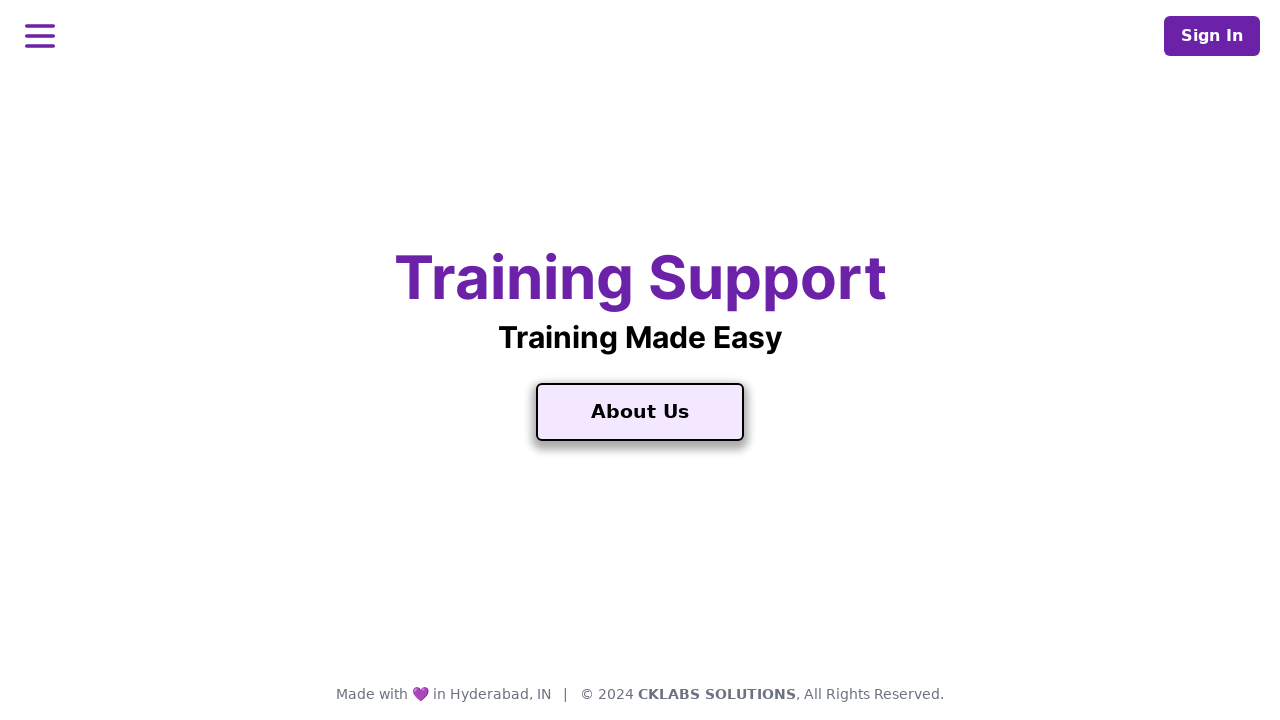

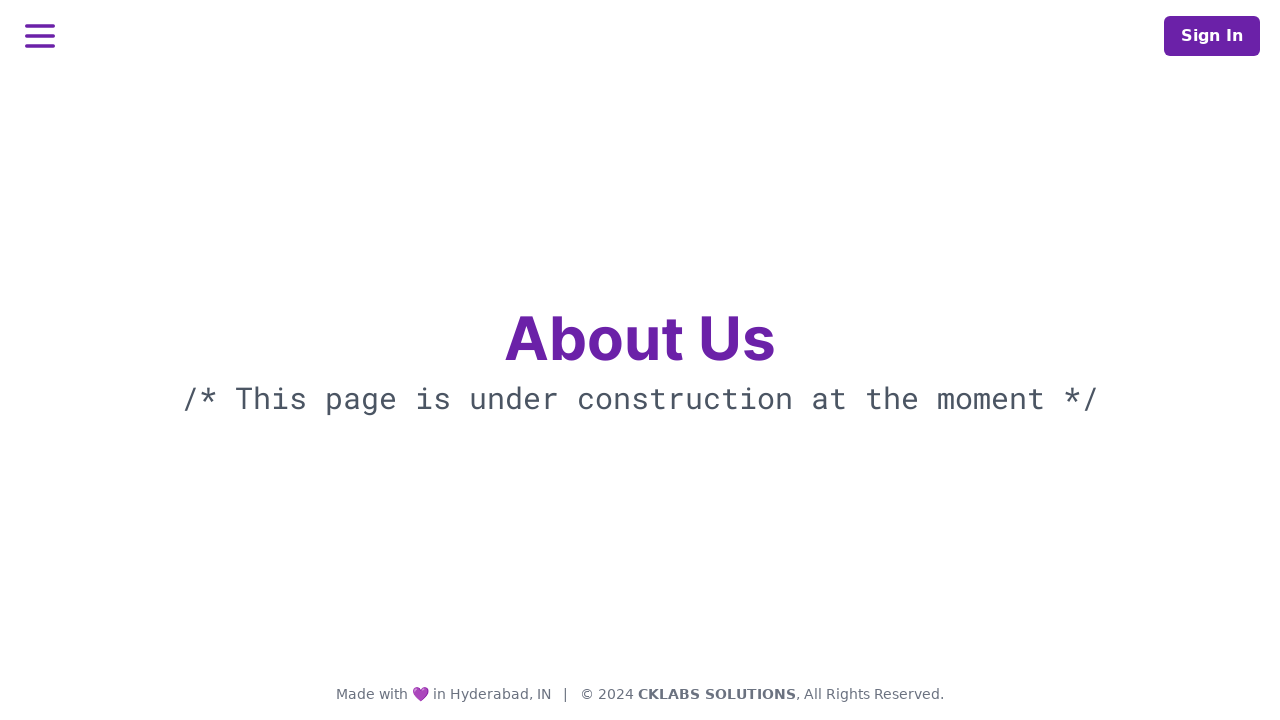